Tests browser back button functionality using mouse back button after navigating to a new page

Starting URL: https://selenium.dev/selenium/web/mouse_interaction.html

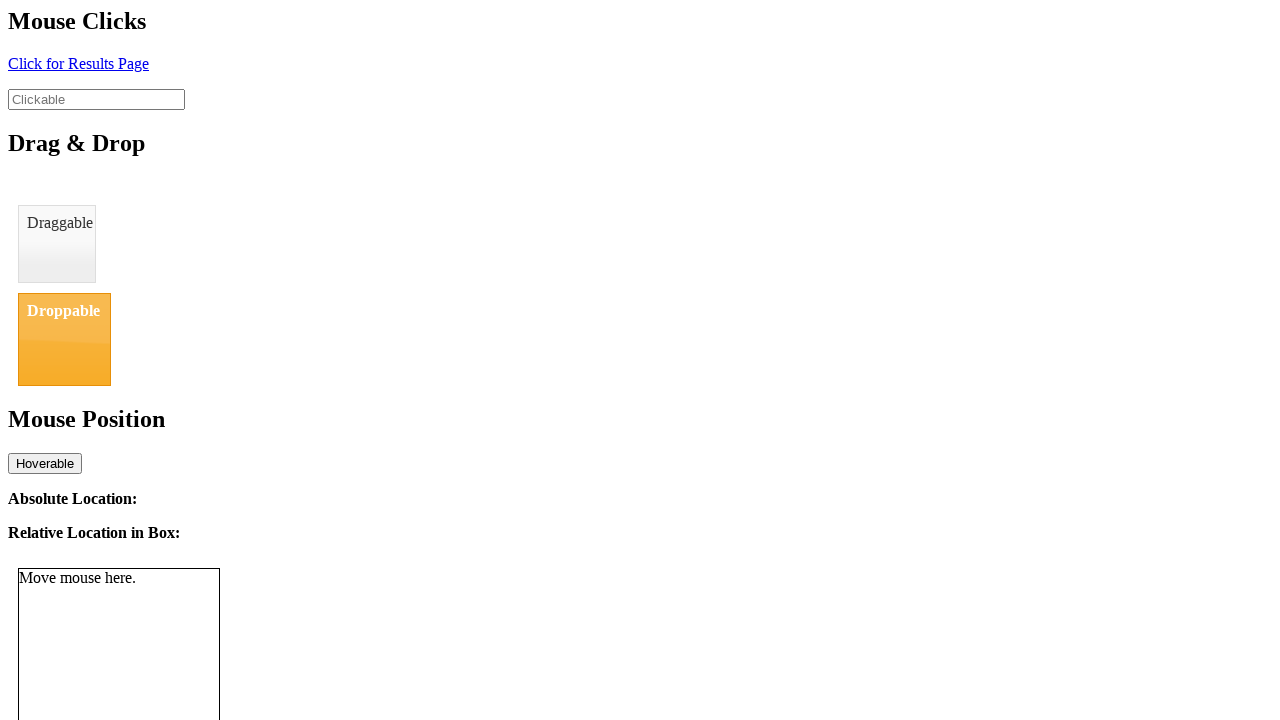

Clicked element with id 'click' to navigate to new page at (78, 63) on #click
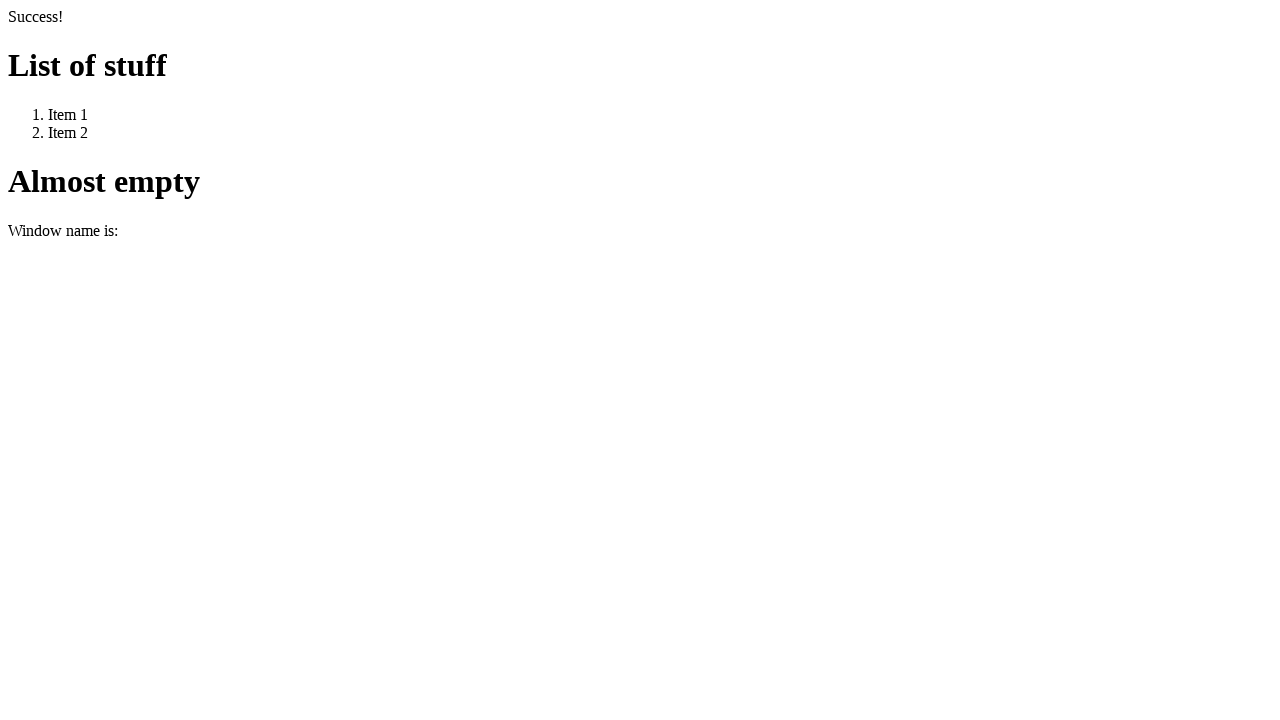

Waited for page load to complete after navigation
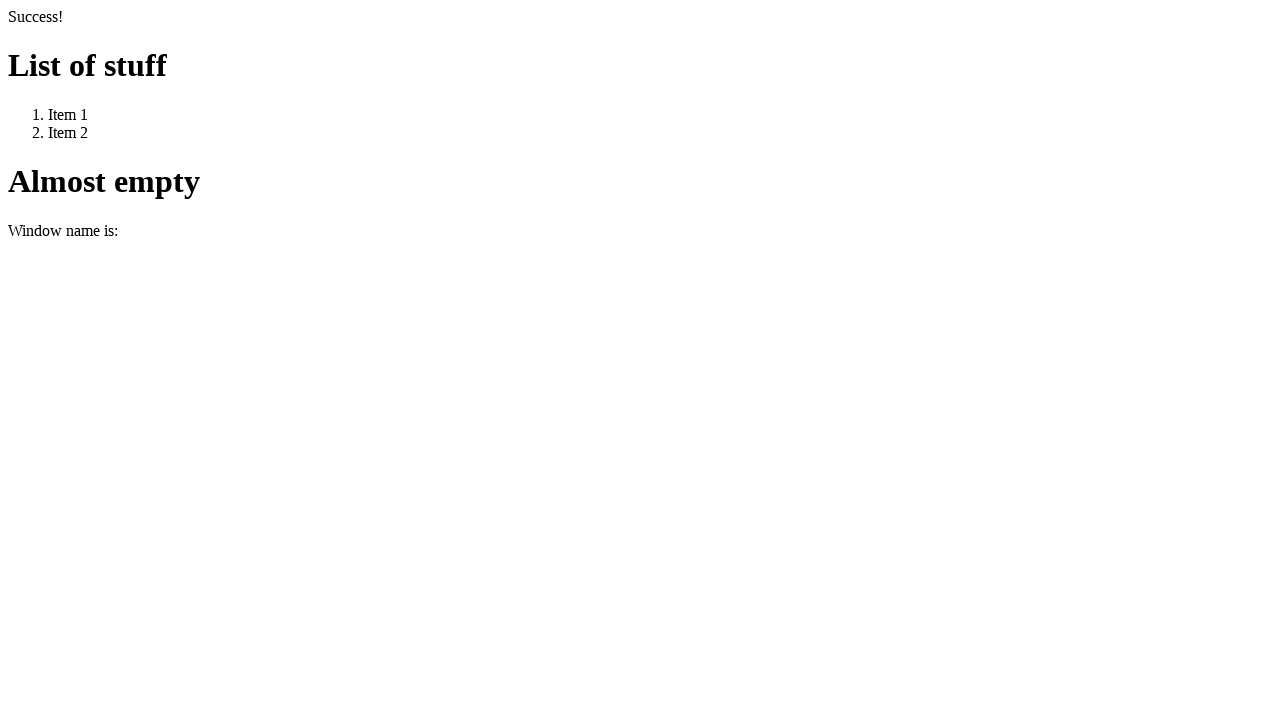

Verified page title is 'We Arrive Here'
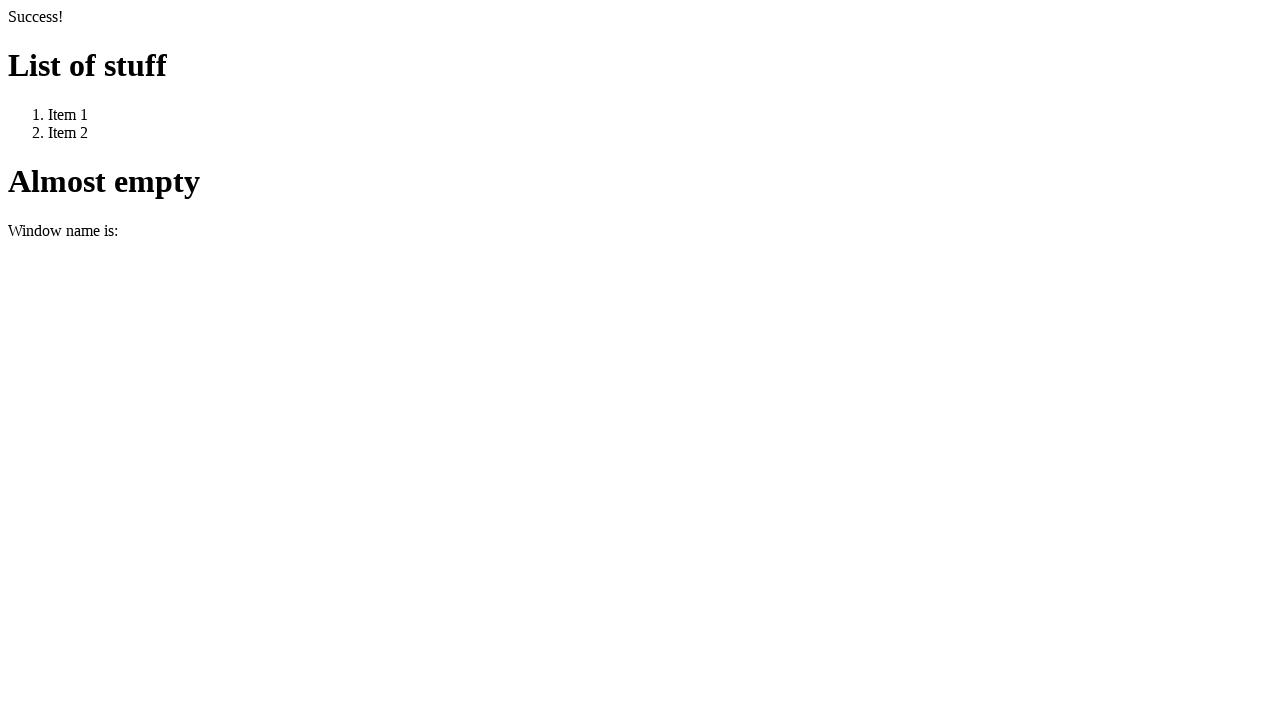

Navigated back using browser back button
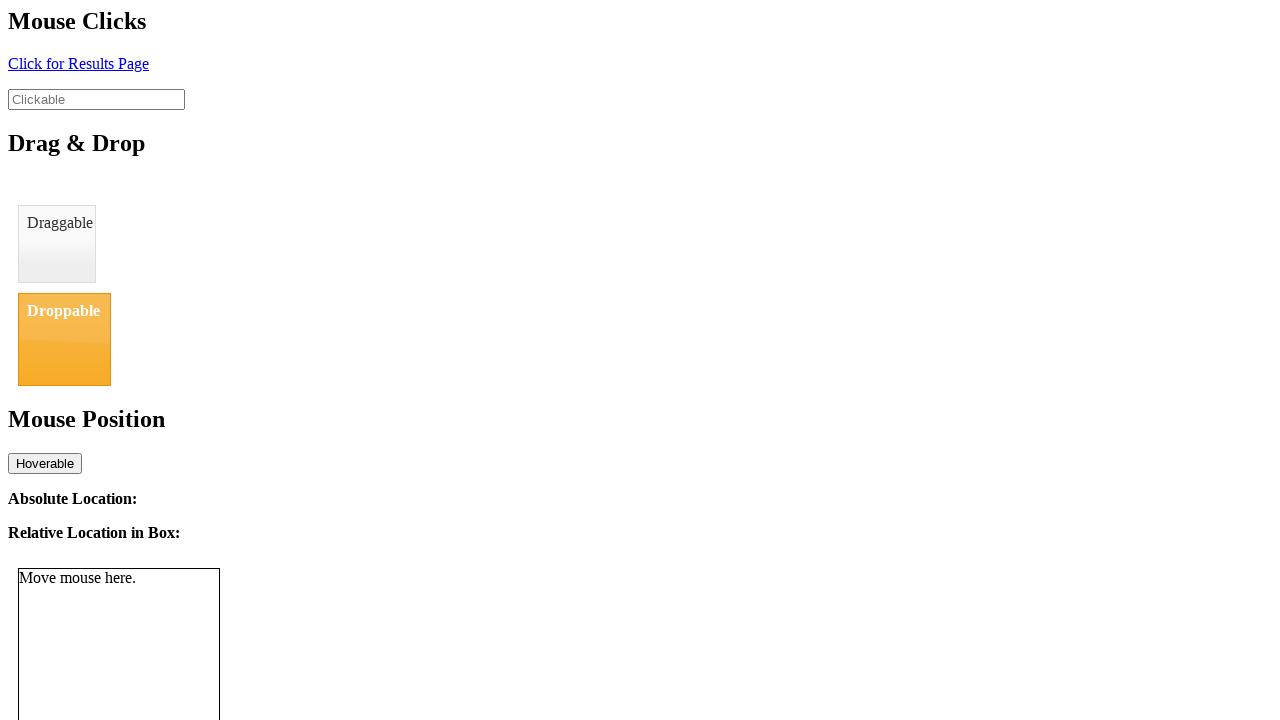

Verified page title is 'BasicMouseInterfaceTest' after going back
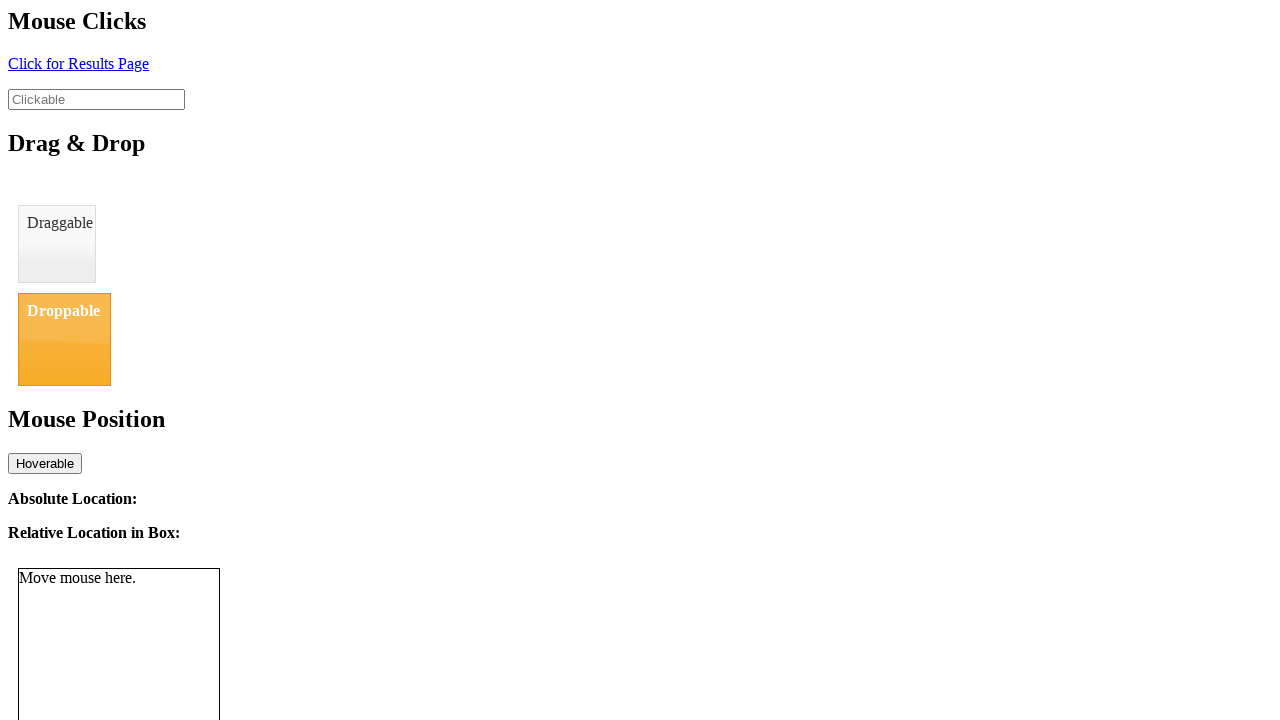

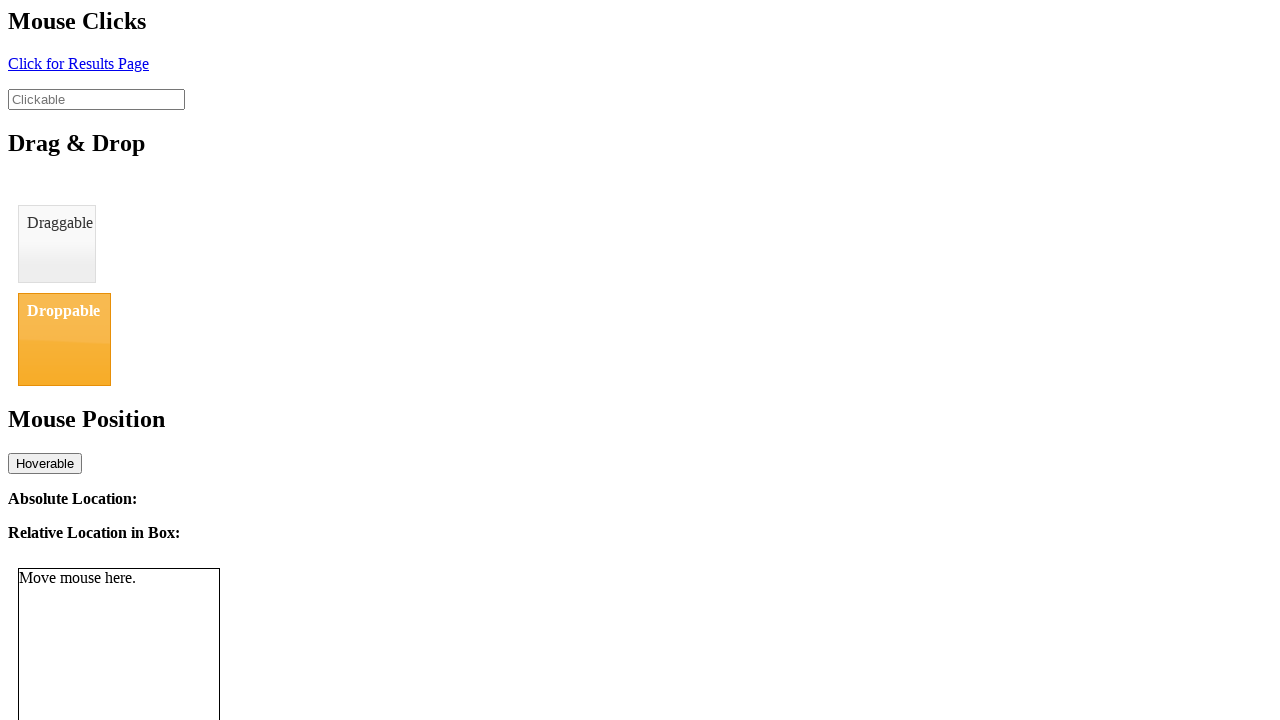